Tests checkbox functionality by checking and then unchecking the first checkbox on the page

Starting URL: https://the-internet.herokuapp.com/checkboxes

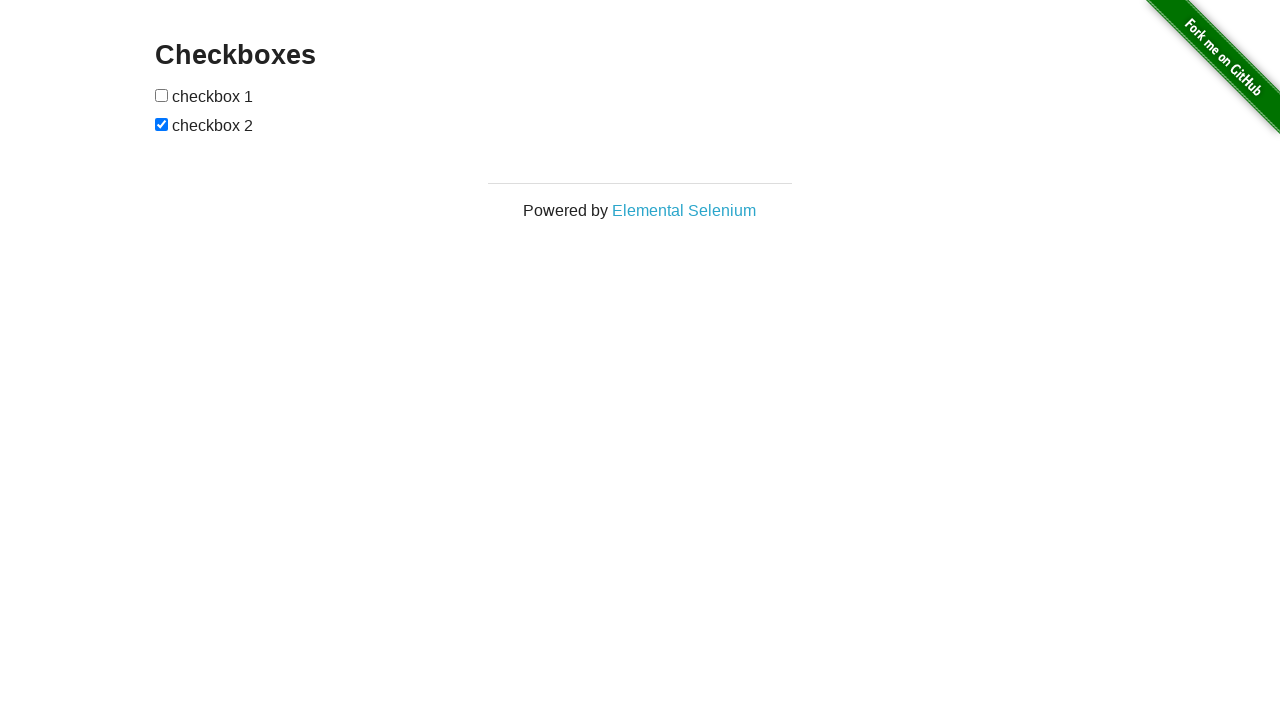

Located the first checkbox element
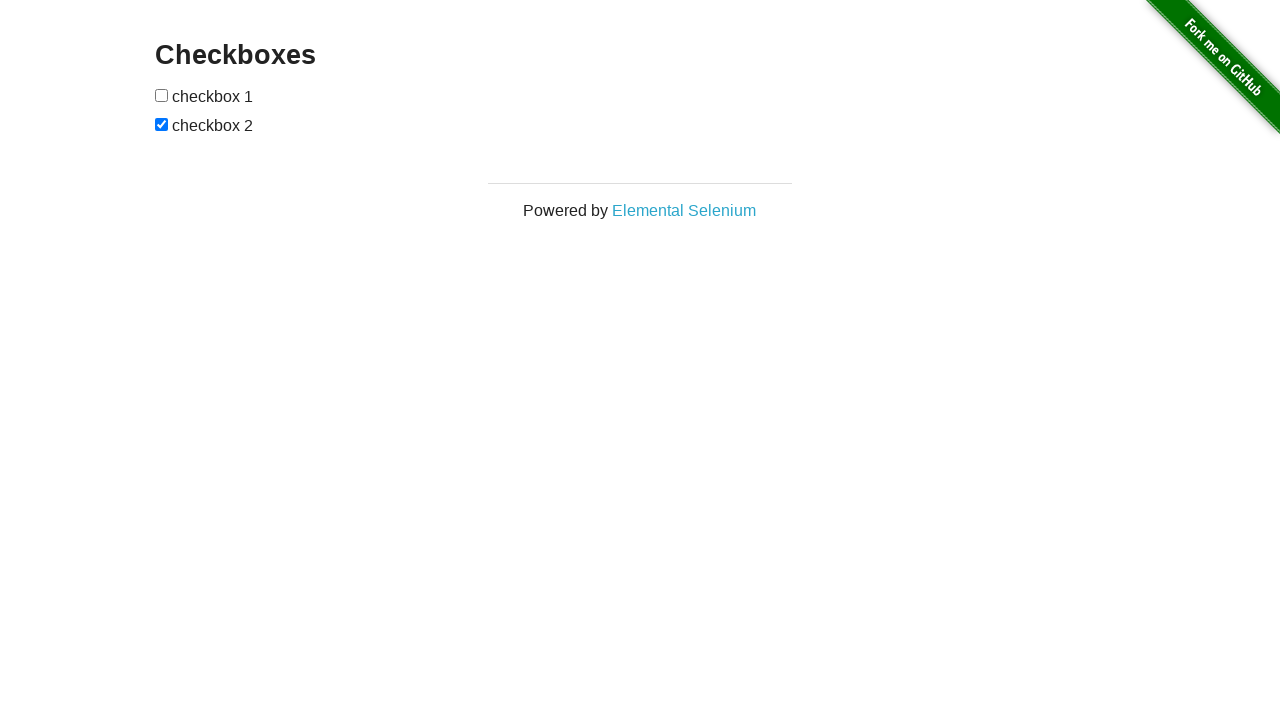

Checked the first checkbox at (162, 95) on xpath=//*[@id='checkboxes']/input[1]
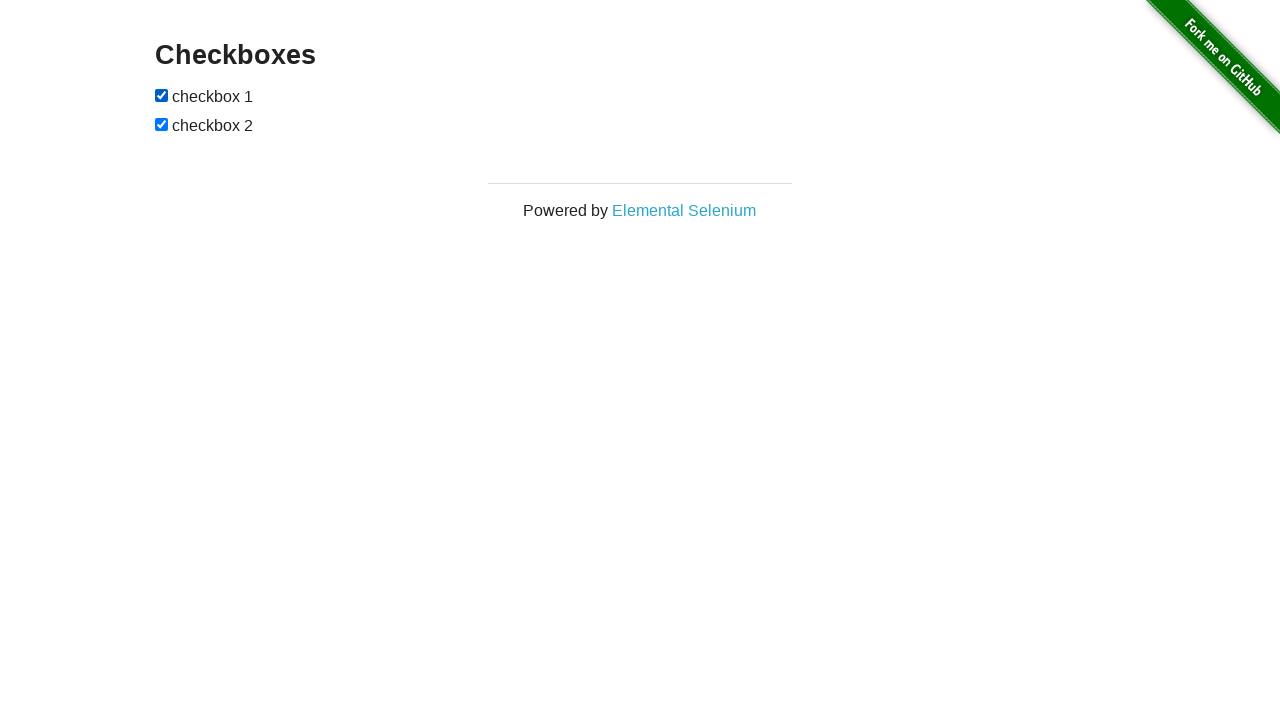

Waited 2 seconds to observe checkbox checked state
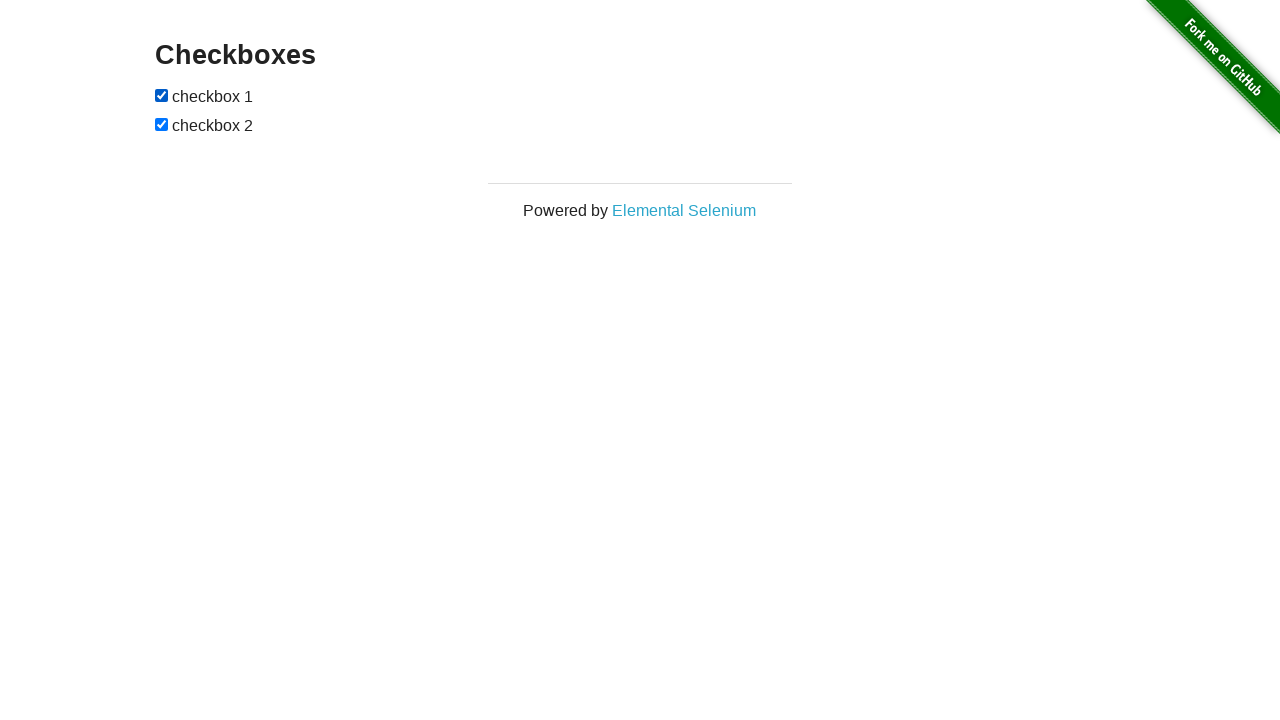

Unchecked the first checkbox at (162, 95) on xpath=//*[@id='checkboxes']/input[1]
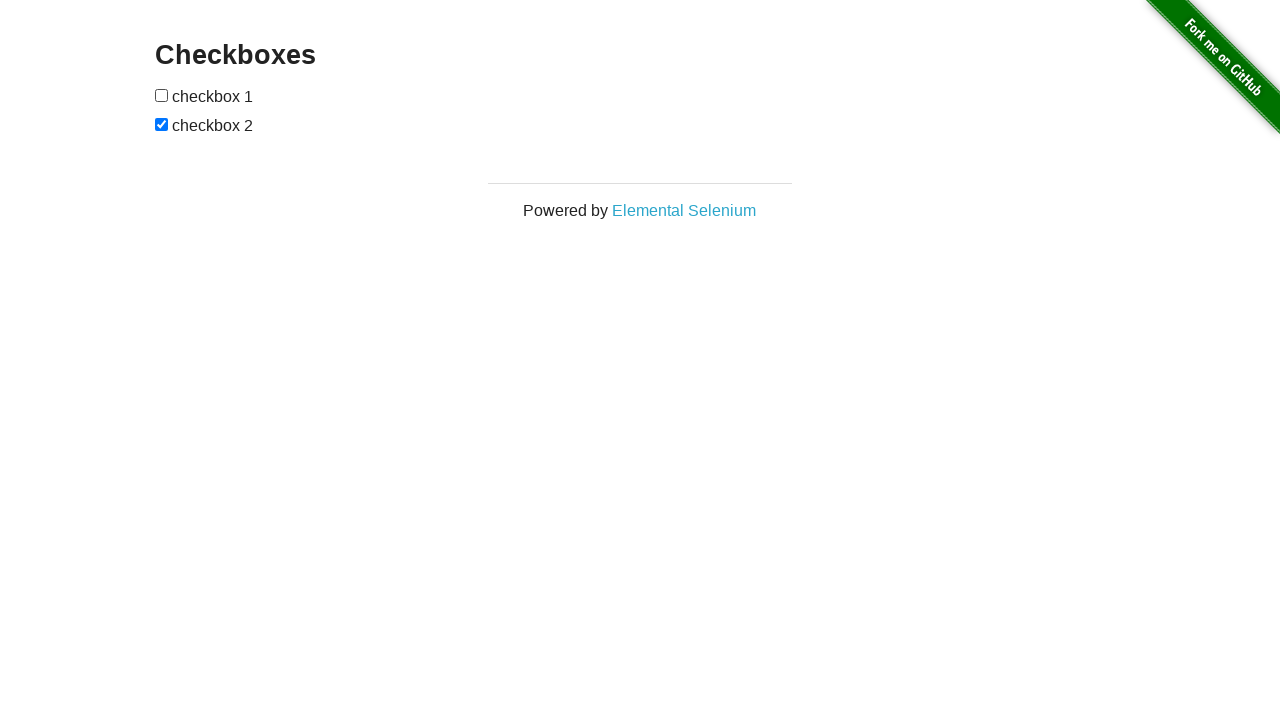

Waited 2 seconds to observe checkbox unchecked state
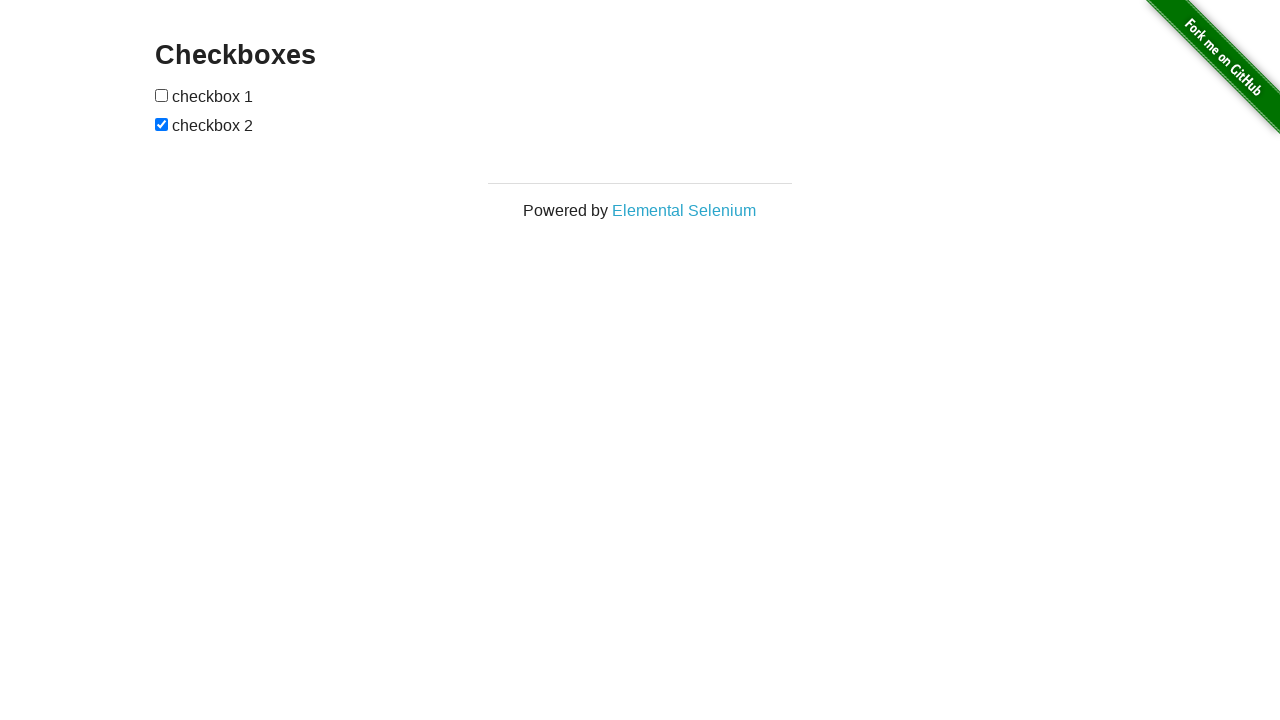

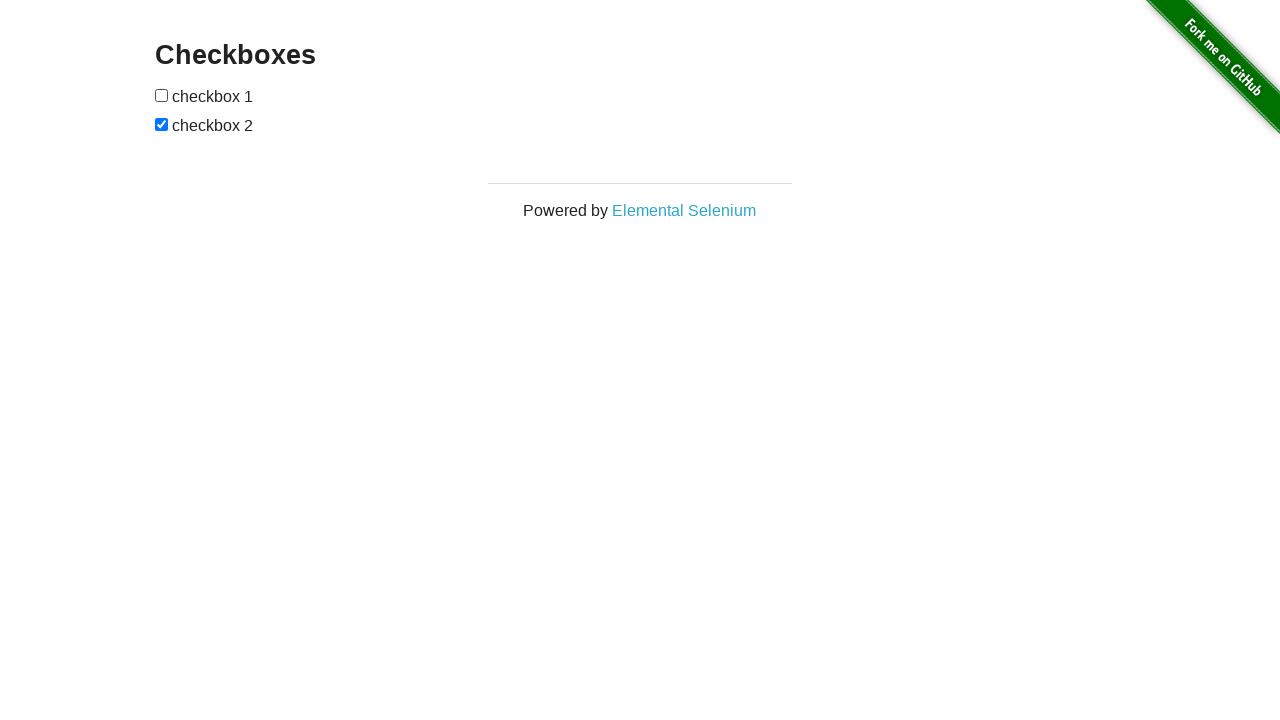